Navigates to W3Schools HTML tutorial page and verifies that main content and links are loaded

Starting URL: https://www.w3schools.com/html/default.asp

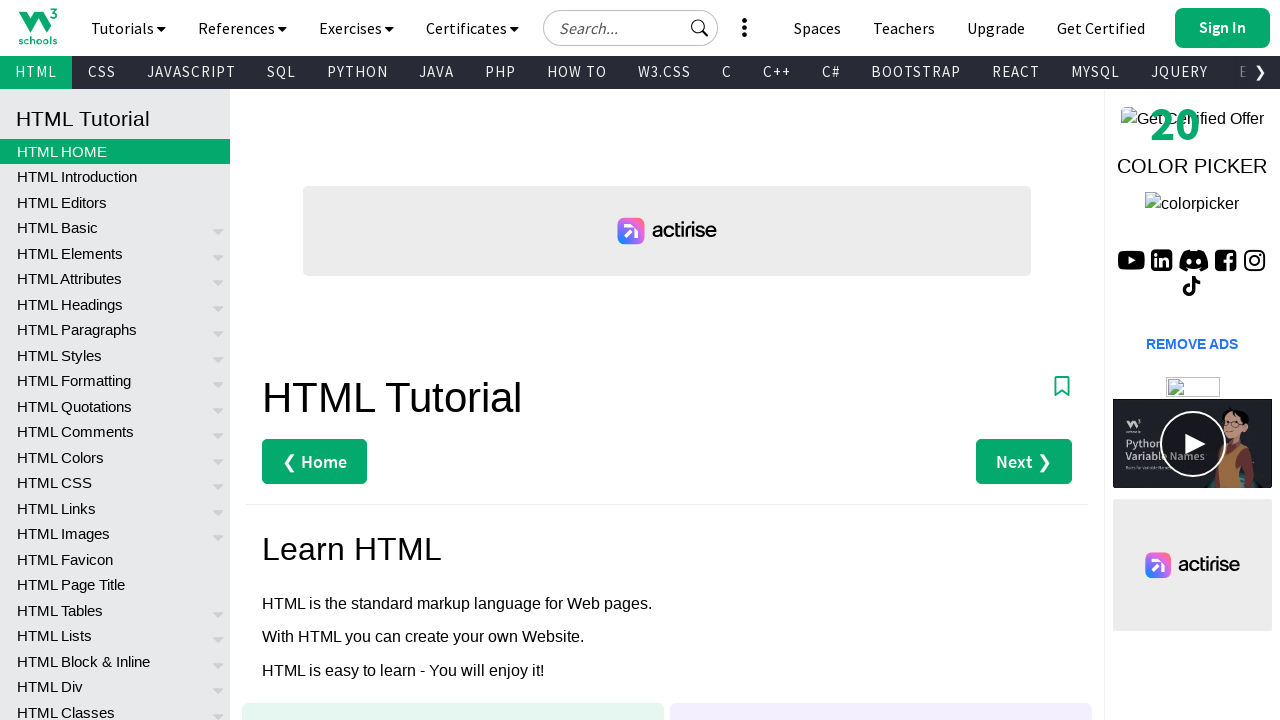

Navigated to W3Schools HTML tutorial page
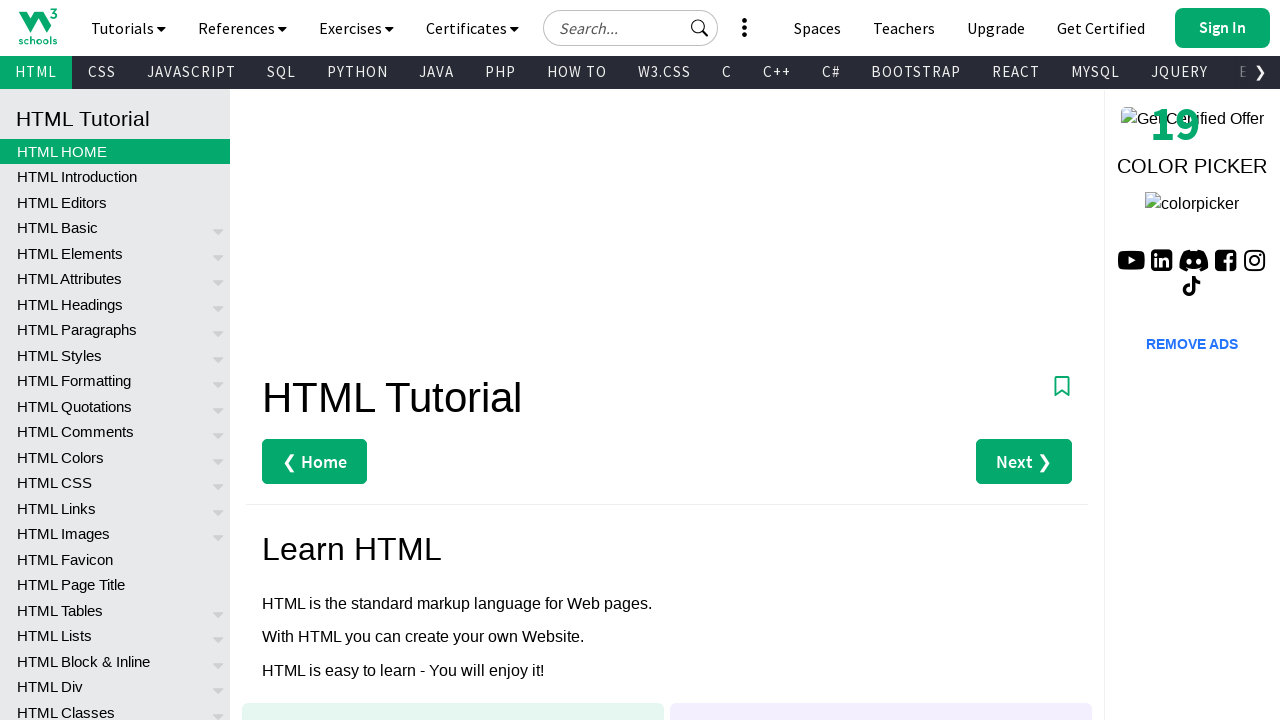

Main content section (.w3-main) loaded successfully
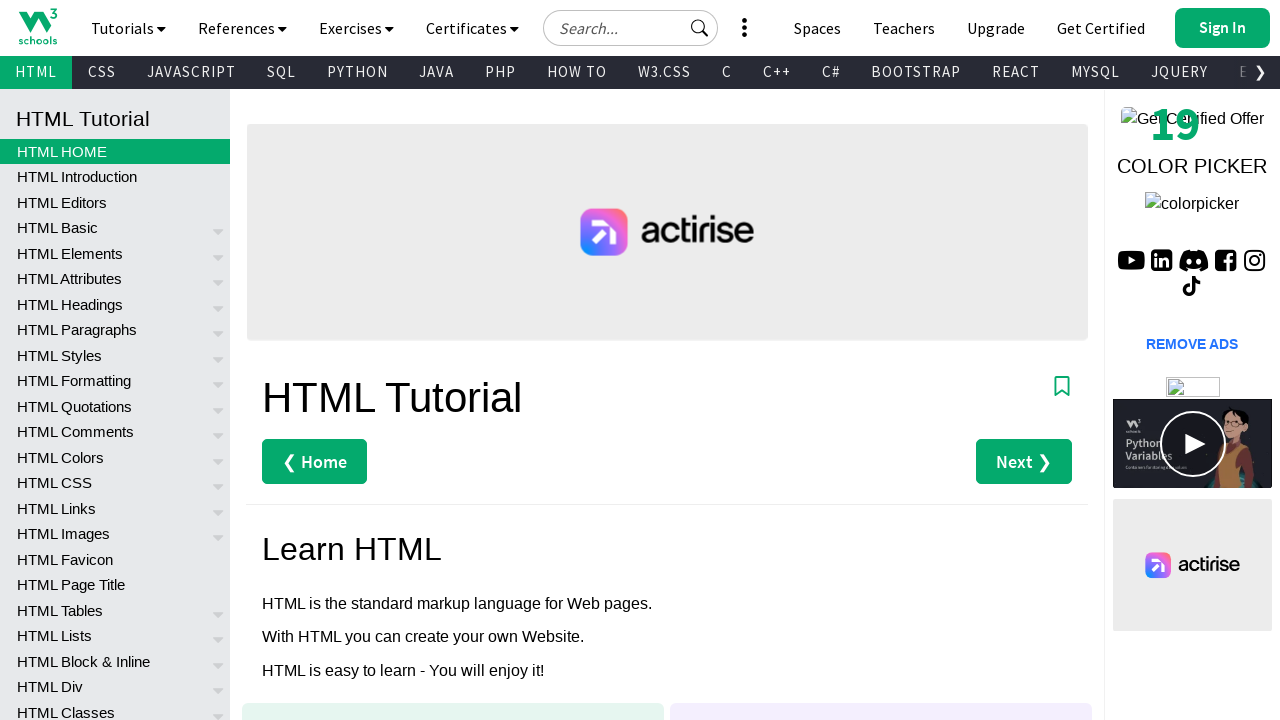

Links verified within main content section
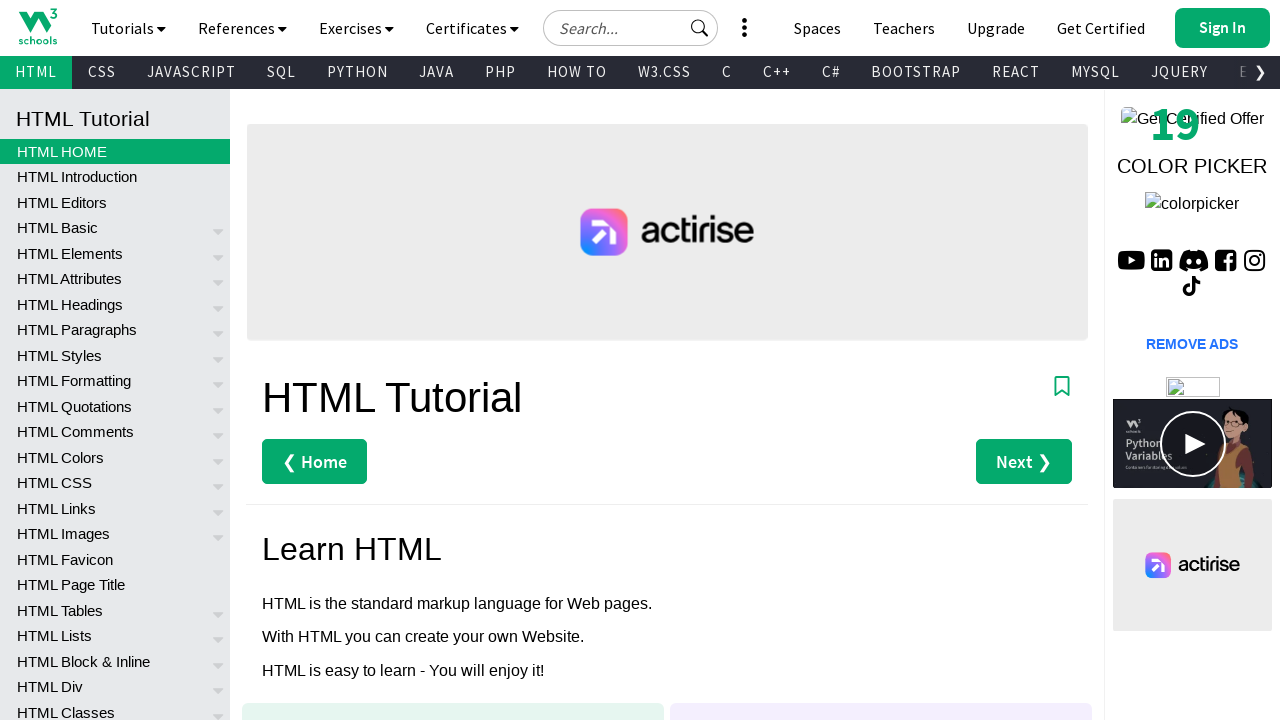

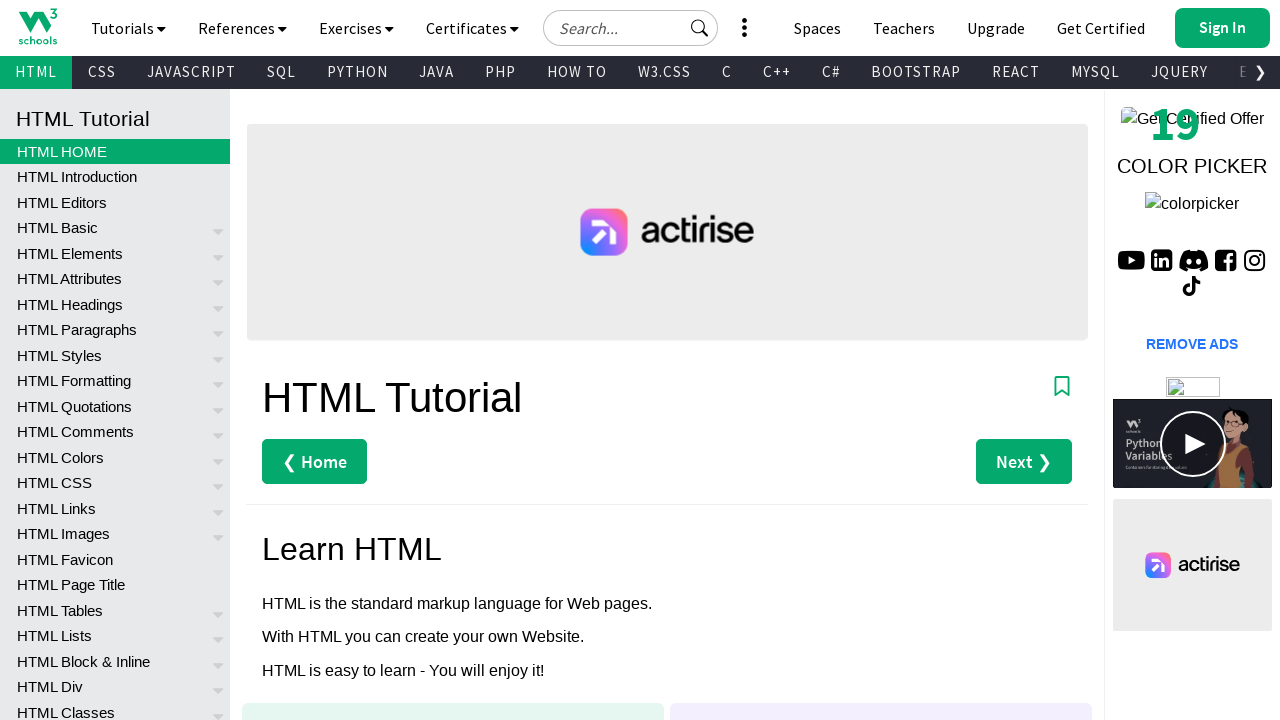